Tests auto-suggestive dropdown functionality by typing partial text and selecting a specific option from the suggestions

Starting URL: https://rahulshettyacademy.com/dropdownsPractise/

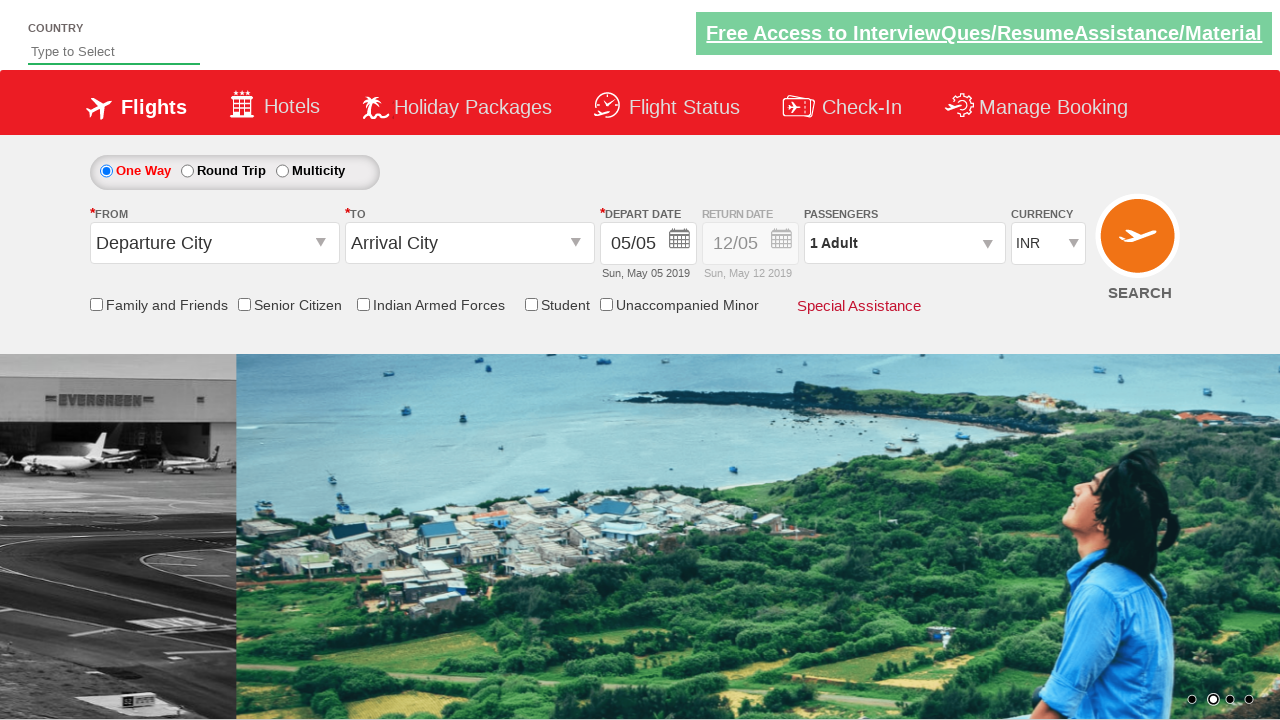

Filled autosuggest field with 'ind' on #autosuggest
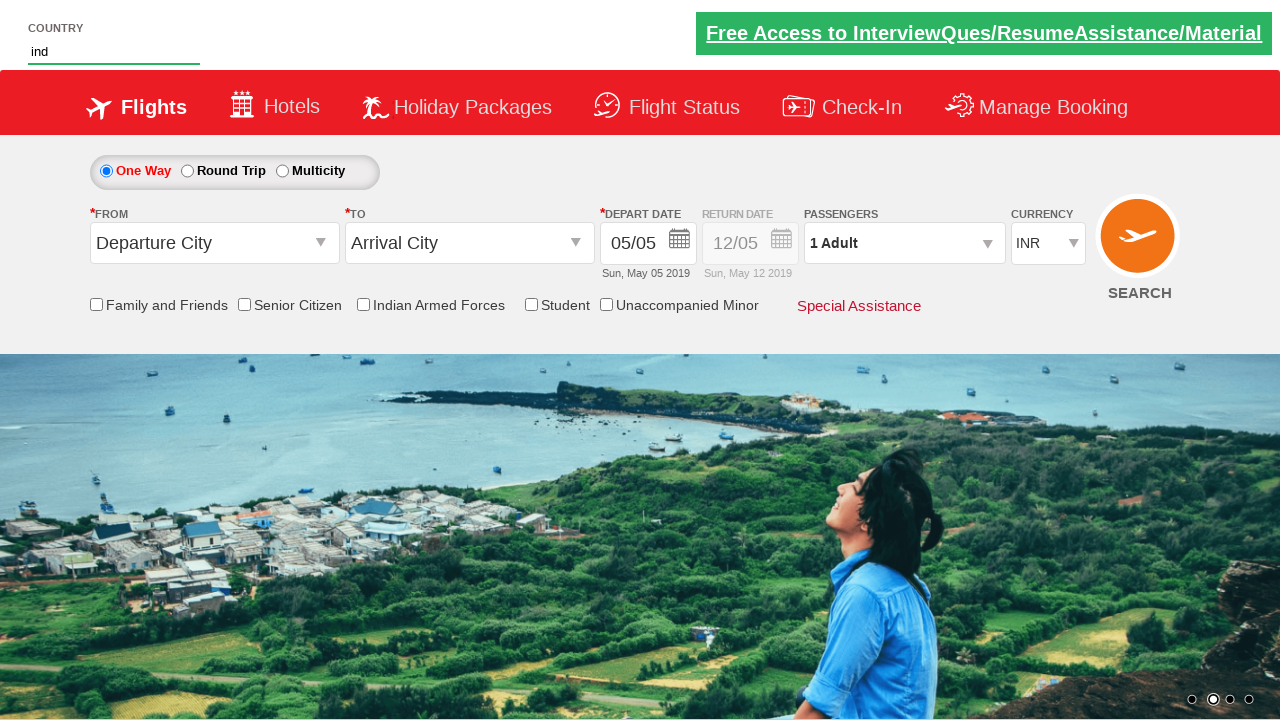

Auto-suggestive dropdown appeared with suggestions
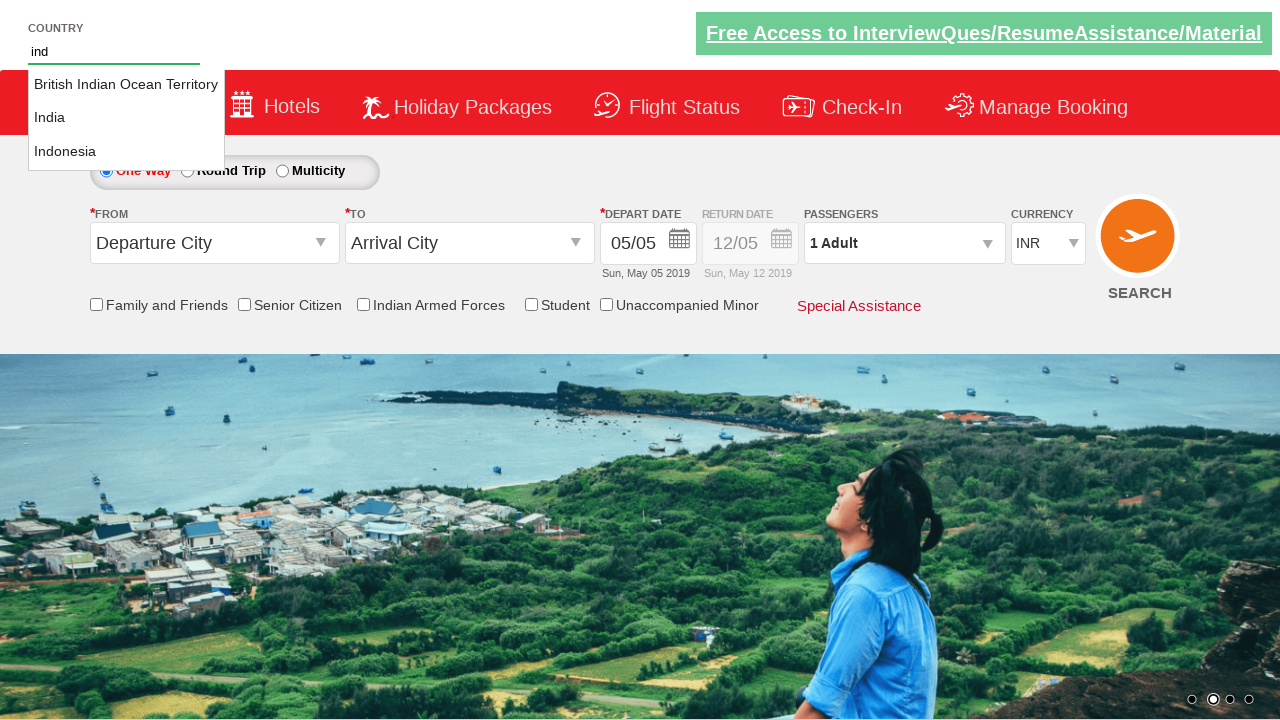

Retrieved all suggestion elements from dropdown
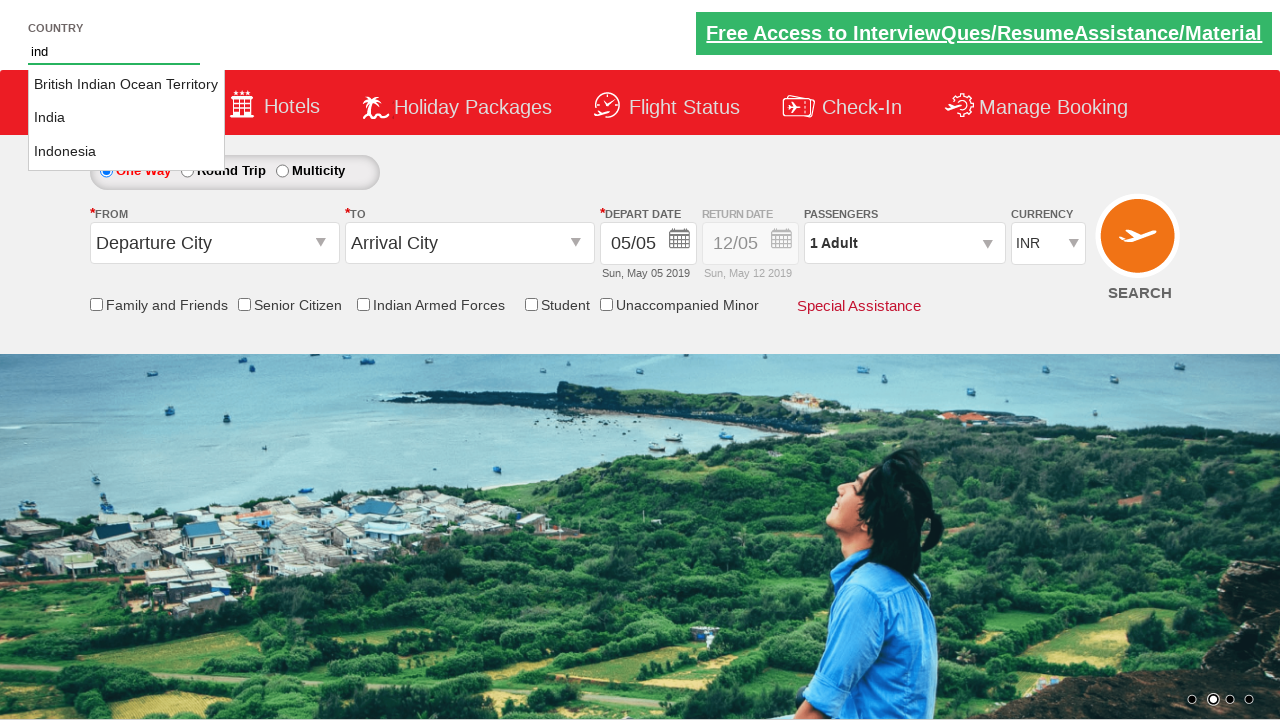

Selected 'India' from the auto-suggestive dropdown at (126, 118) on a.ui-corner-all >> nth=1
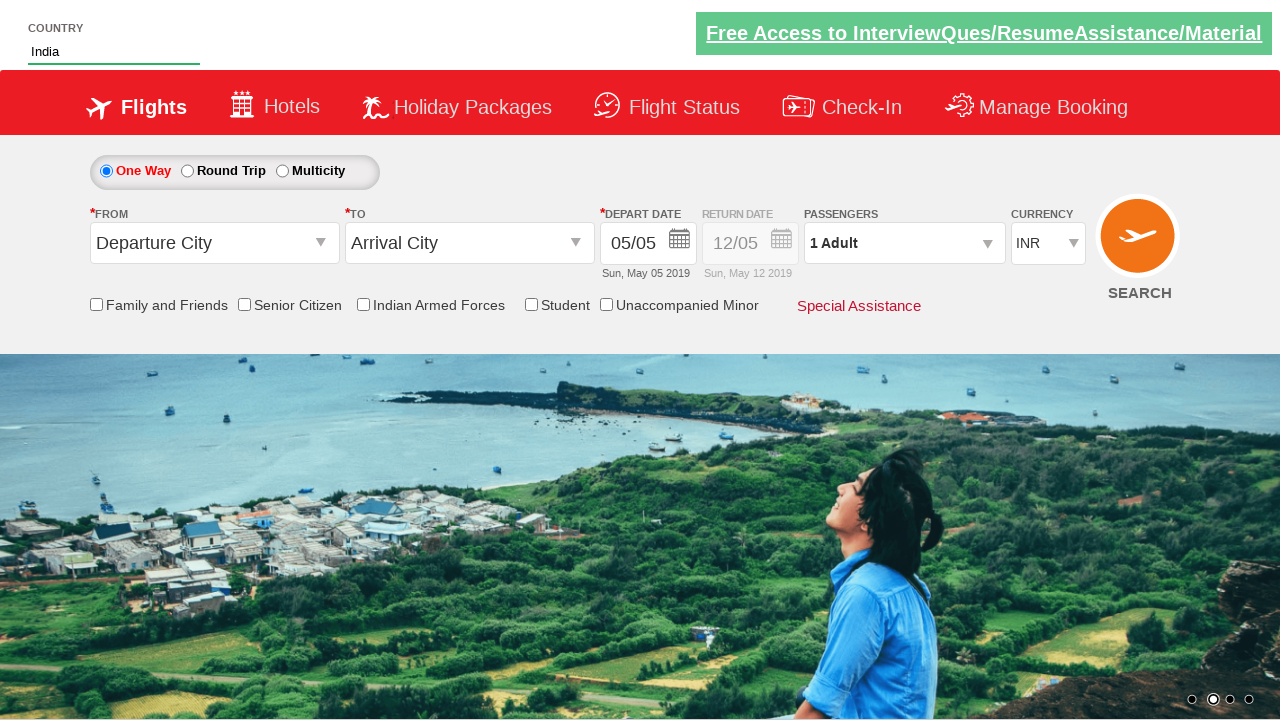

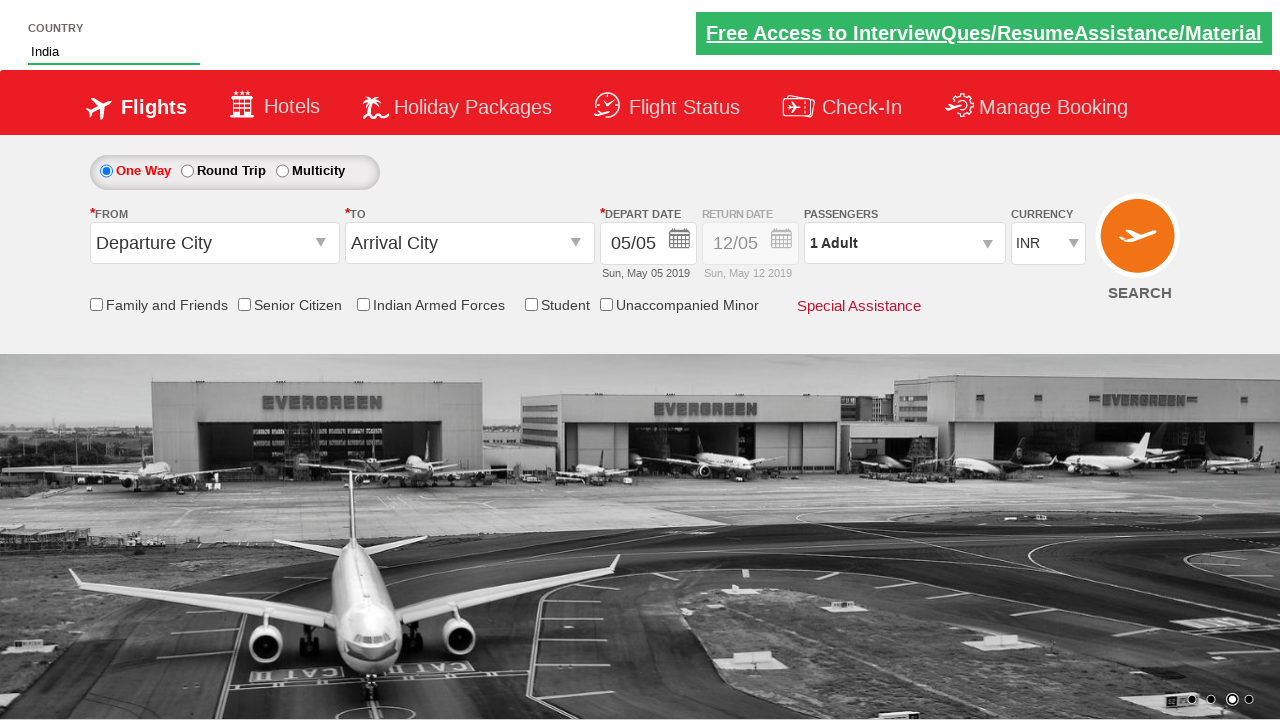